Tests the search functionality on 1800flowers.com by searching for "Roses" and verifying the search results page displays "Roses Delivery"

Starting URL: https://www.1800flowers.com/

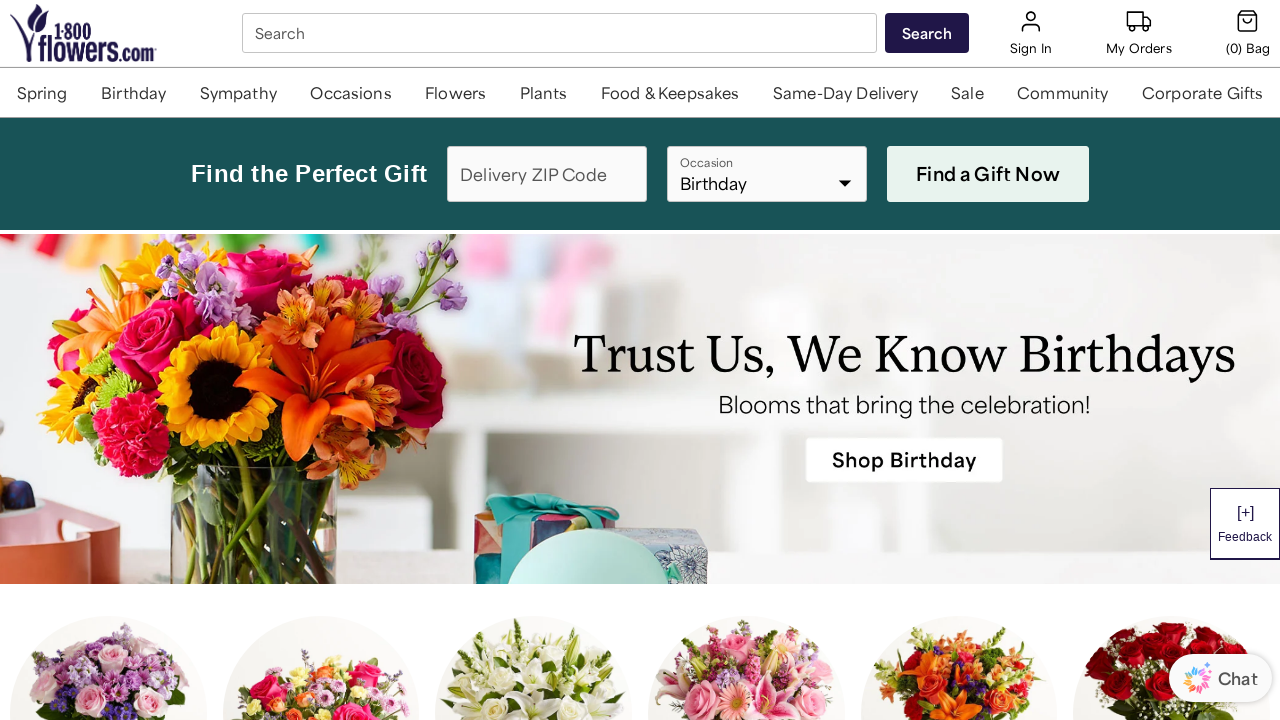

Search box became visible and clickable
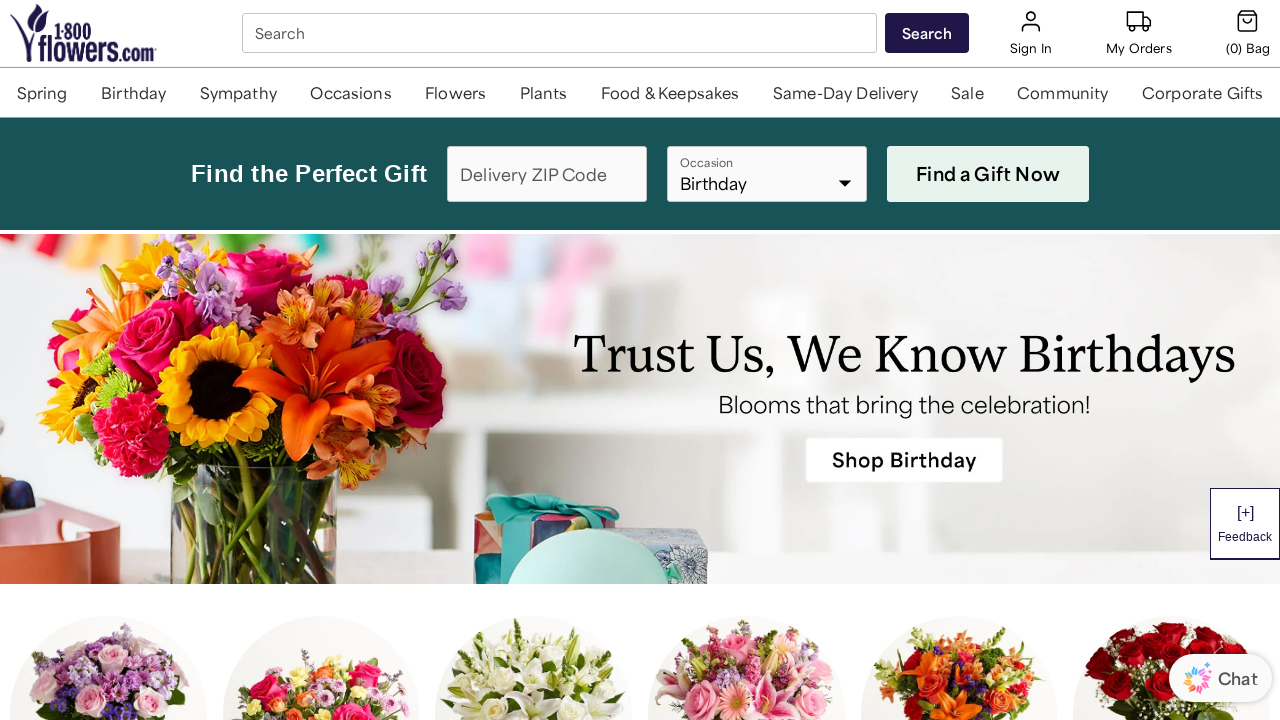

Filled search box with 'Roses' on #SearchBox_desktop
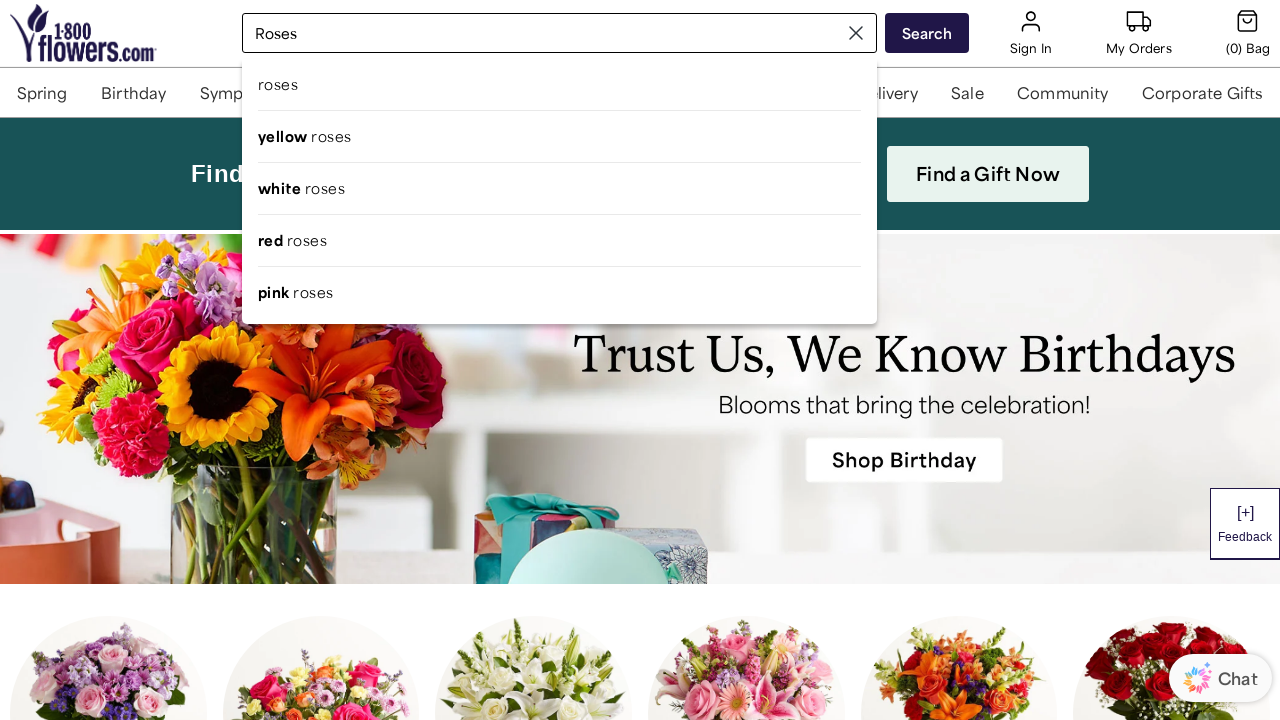

Clicked search button to search for Roses at (927, 33) on #btn-search
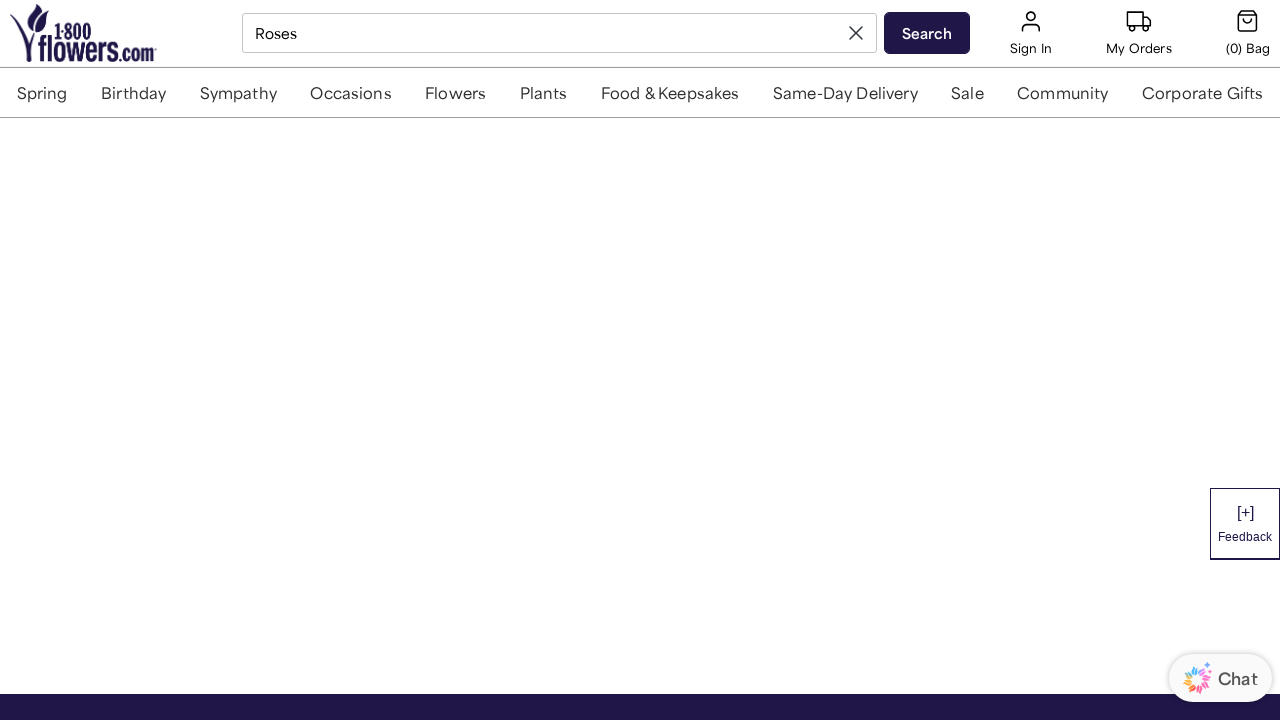

Search results page loaded with header displaying 'Roses Delivery'
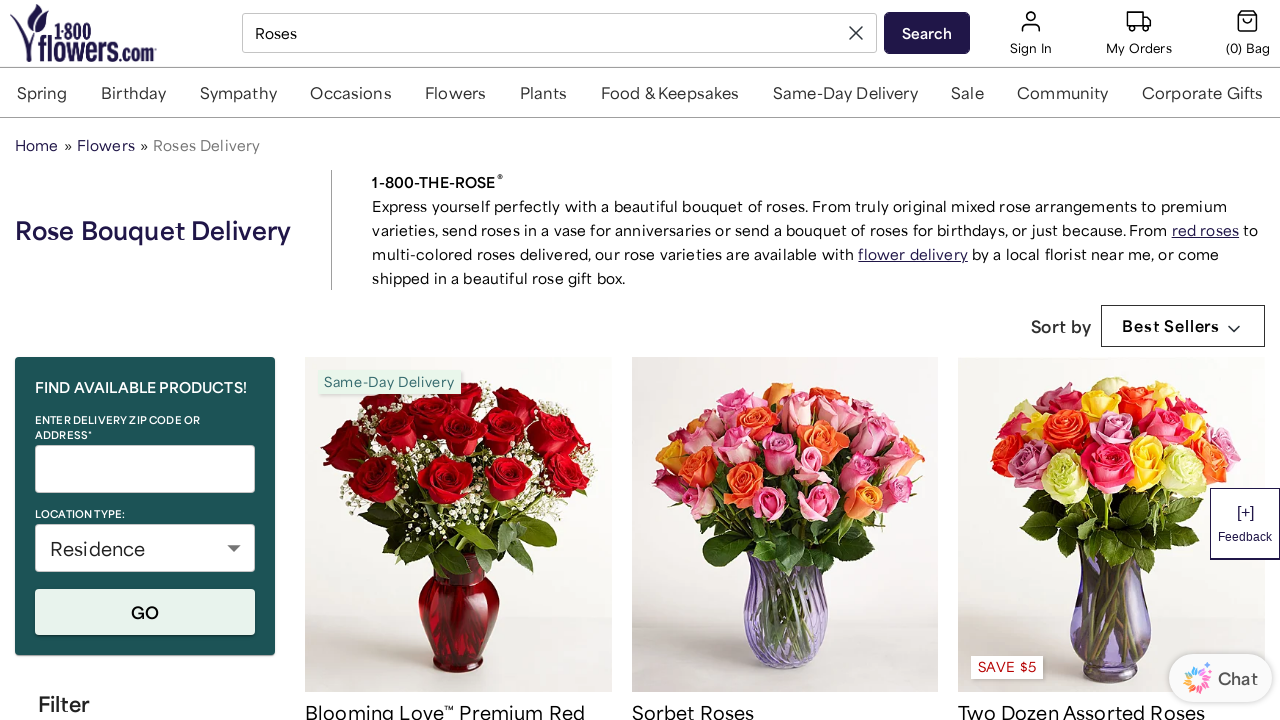

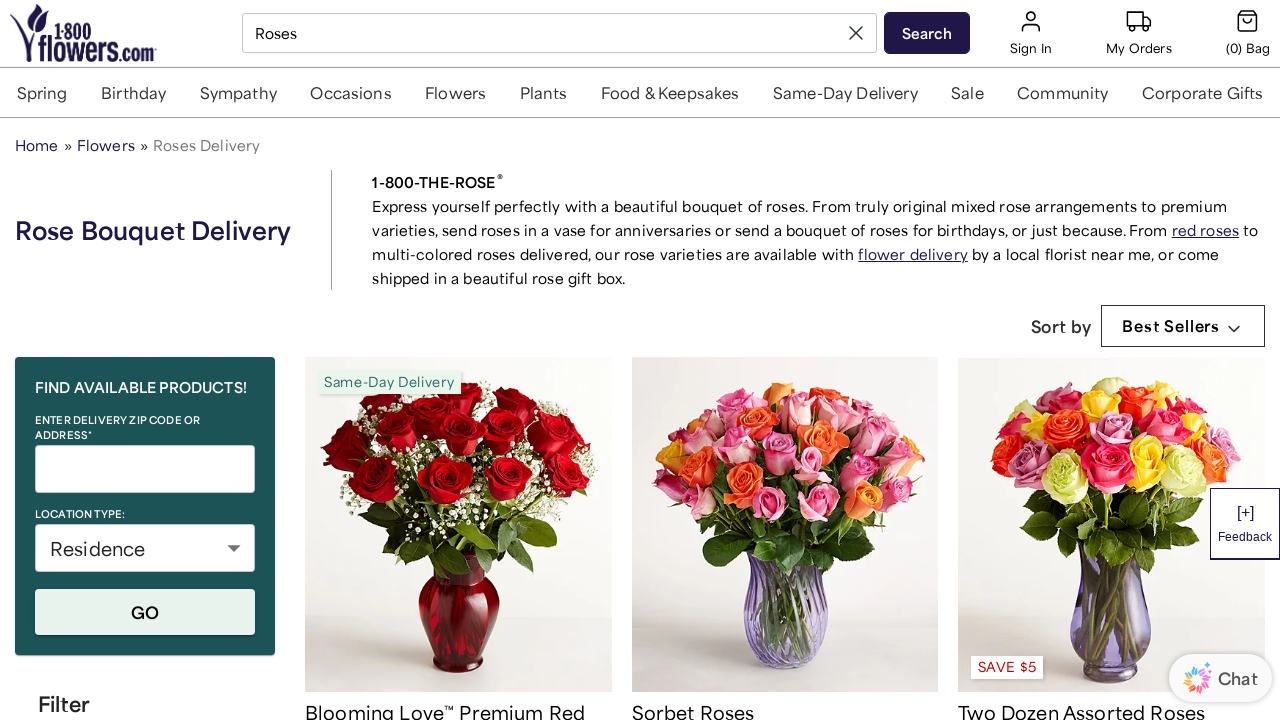